Verifies that the date picker input shows today's date by default

Starting URL: https://demoqa.com/date-picker

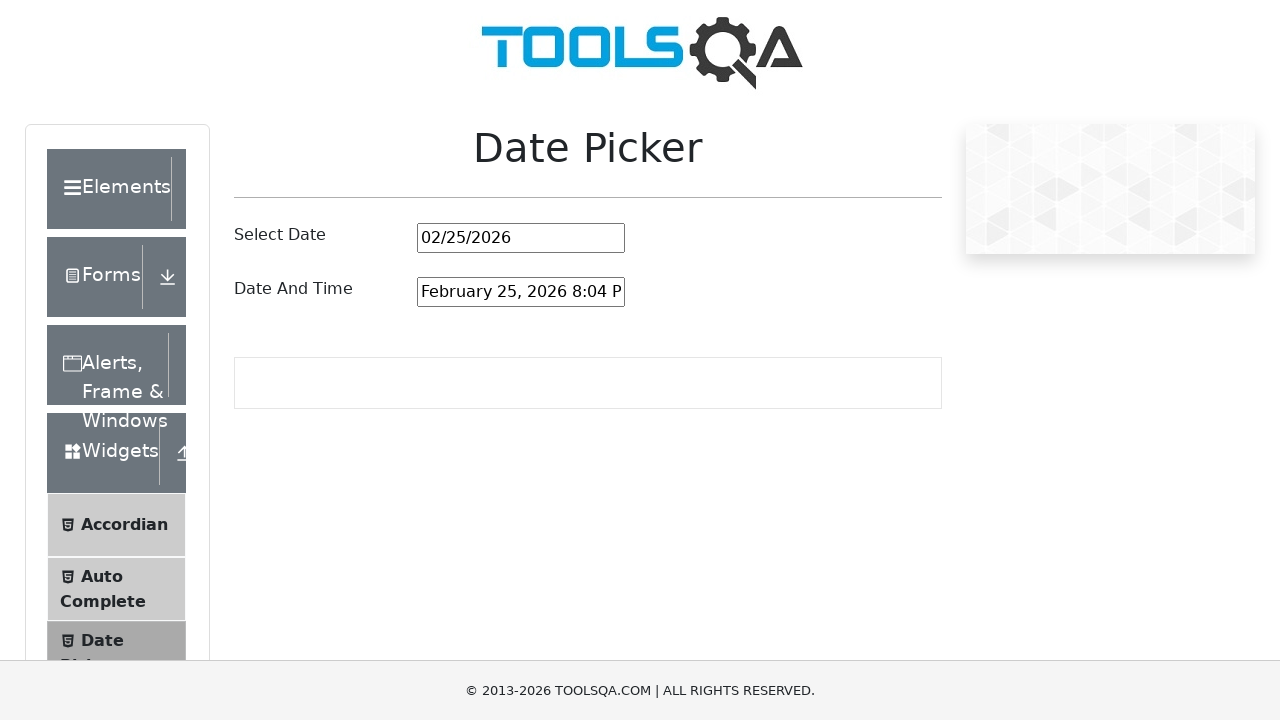

Navigated to date picker demo page
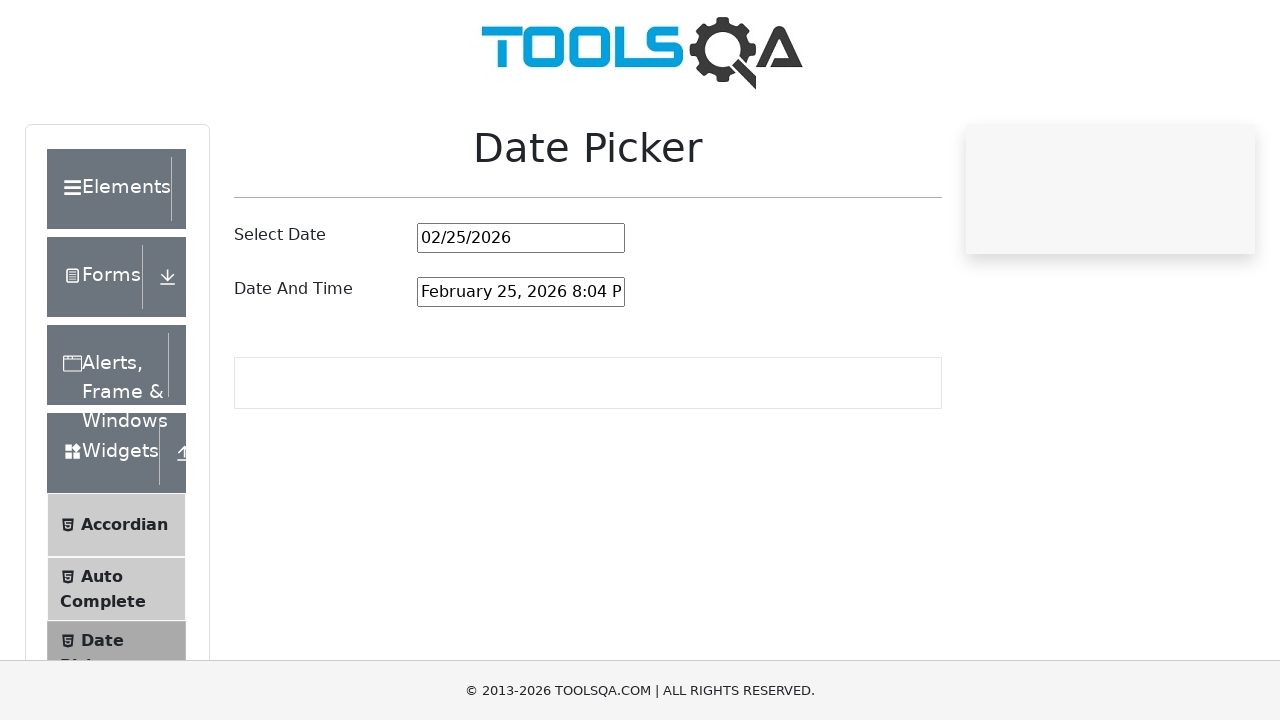

Located the date picker input element
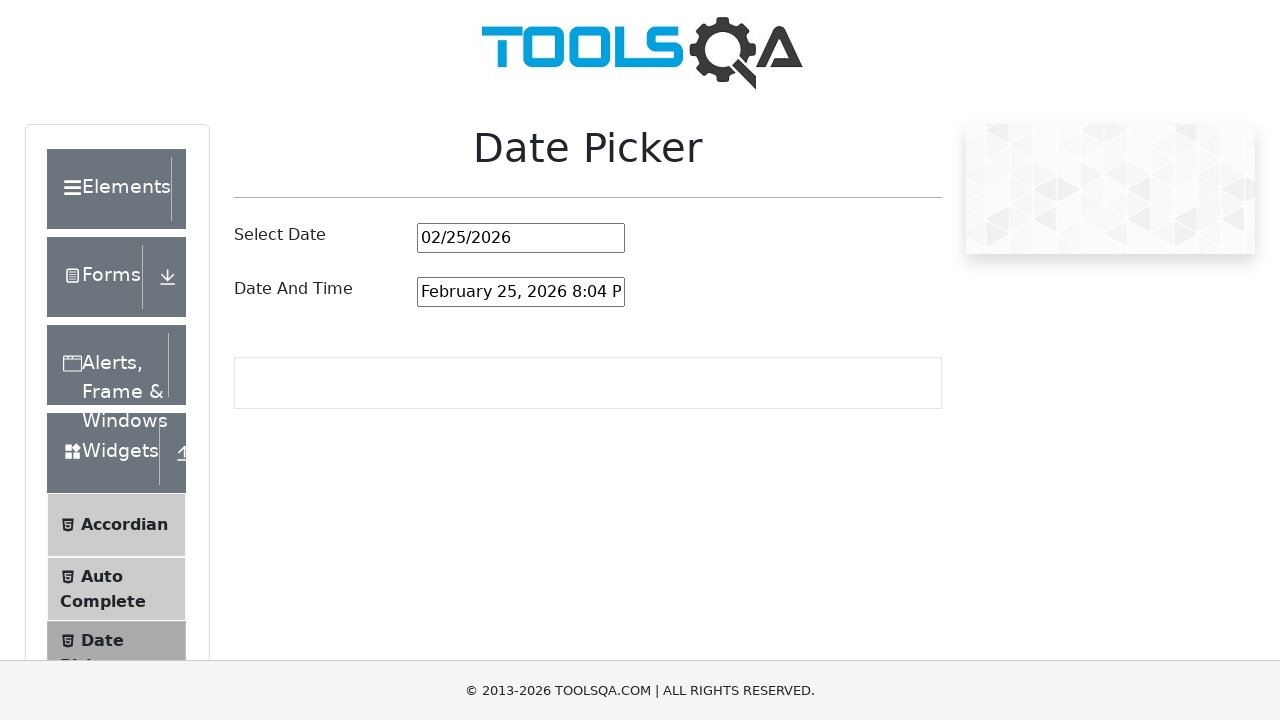

Retrieved the date picker input value
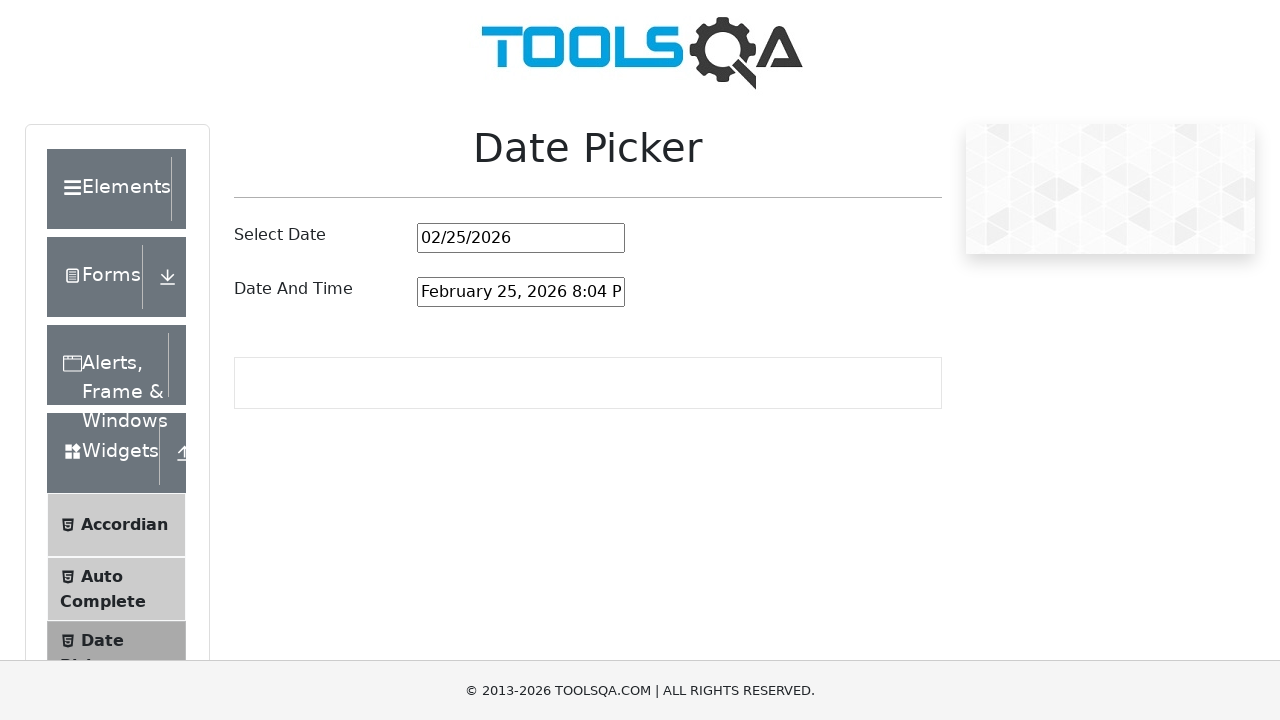

Asserted that date picker input contains a date value
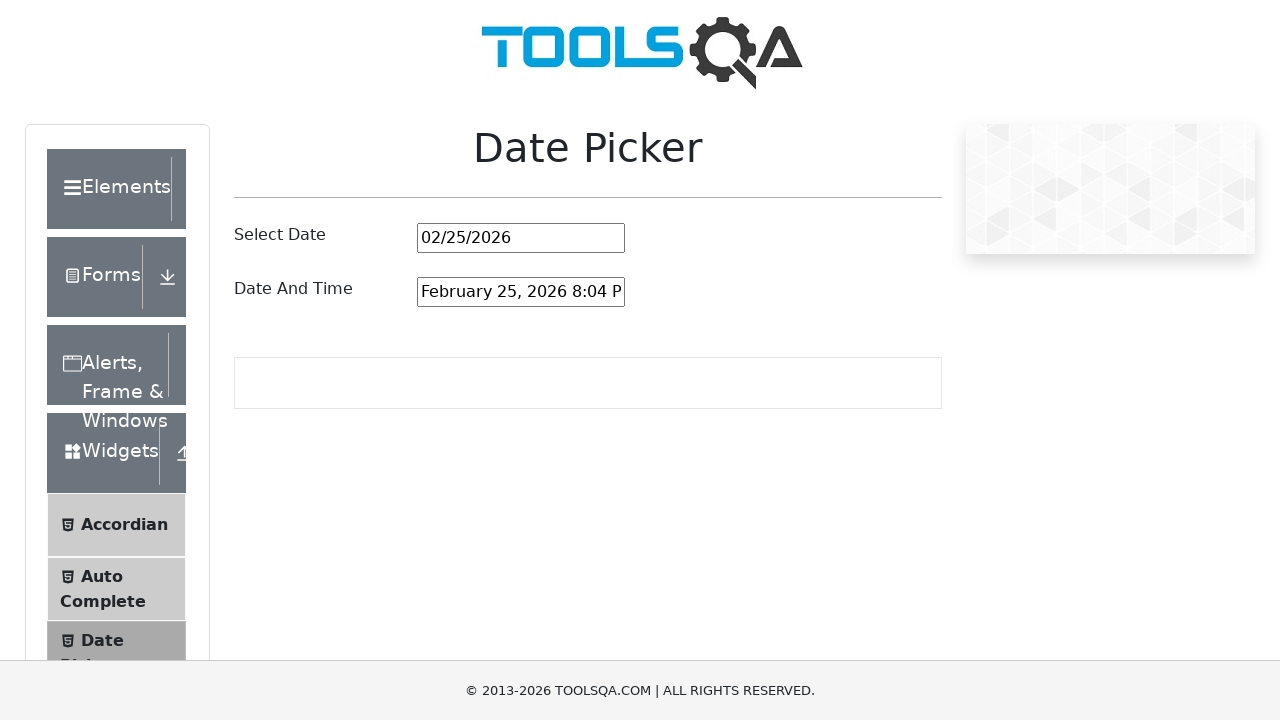

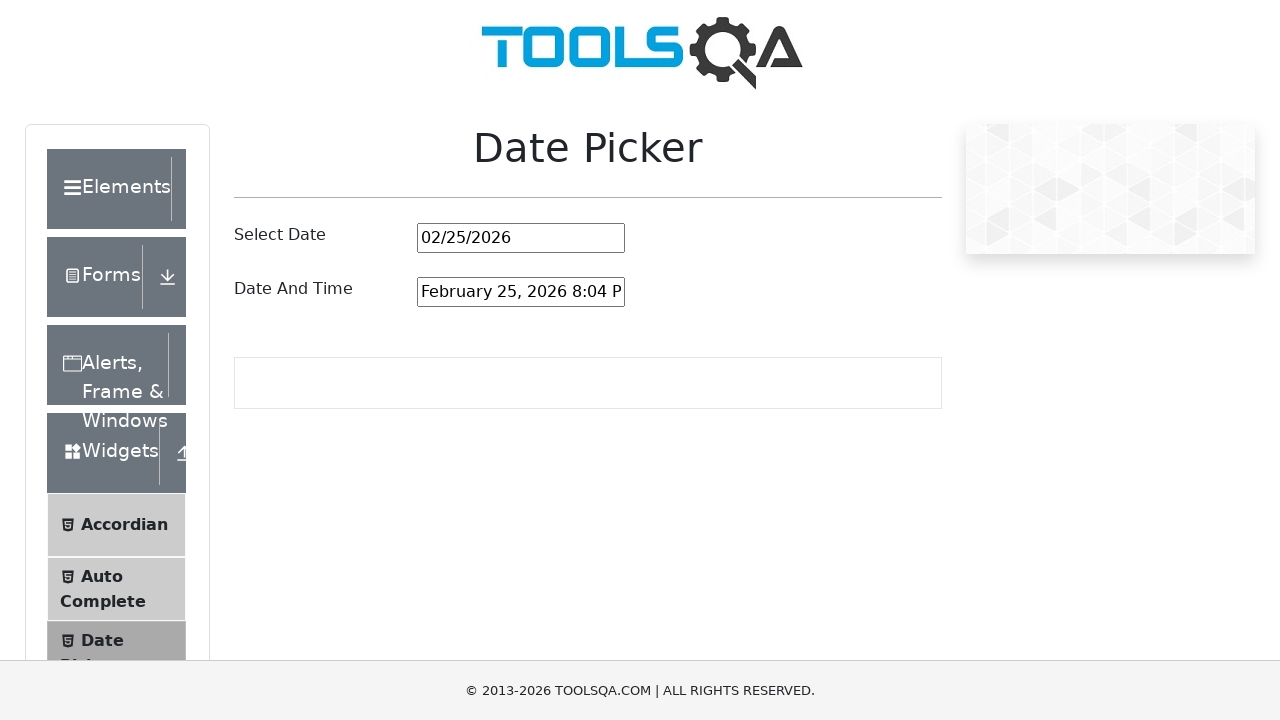